Simple navigation test that opens the Rahul Shetty Academy website and verifies the page loads by checking the title

Starting URL: https://rahulshettyacademy.com

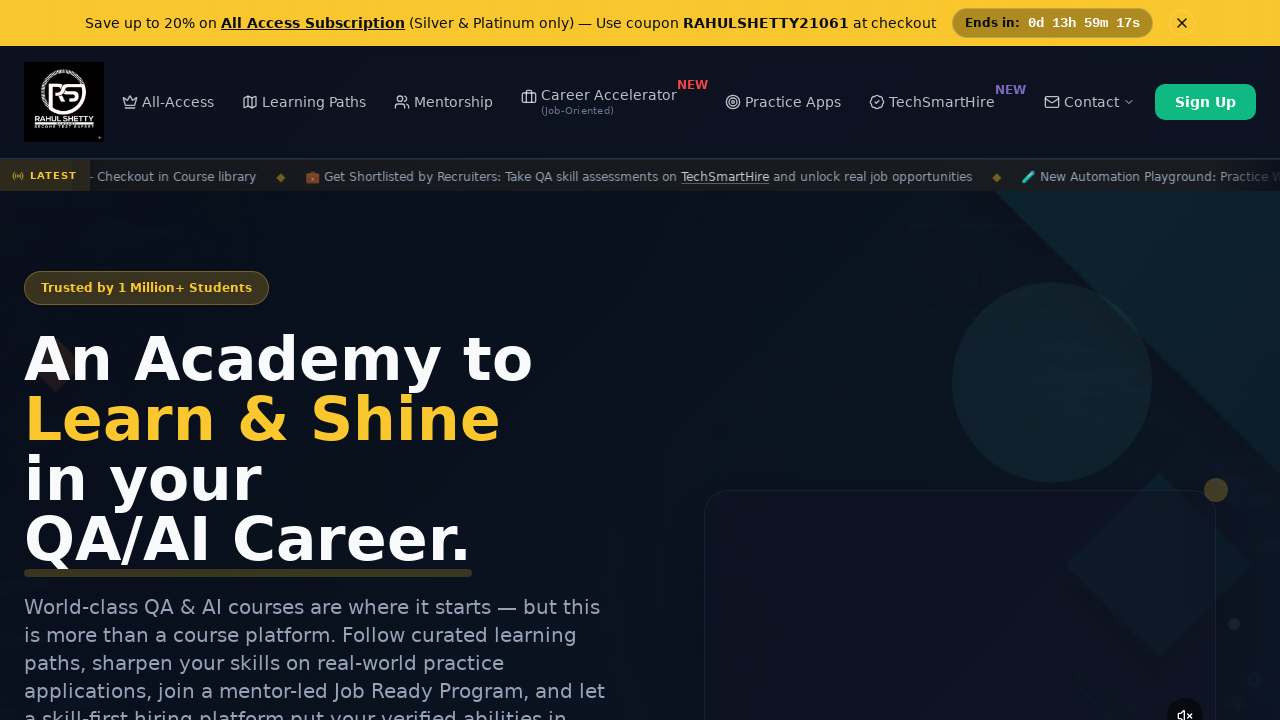

Navigated to Rahul Shetty Academy website
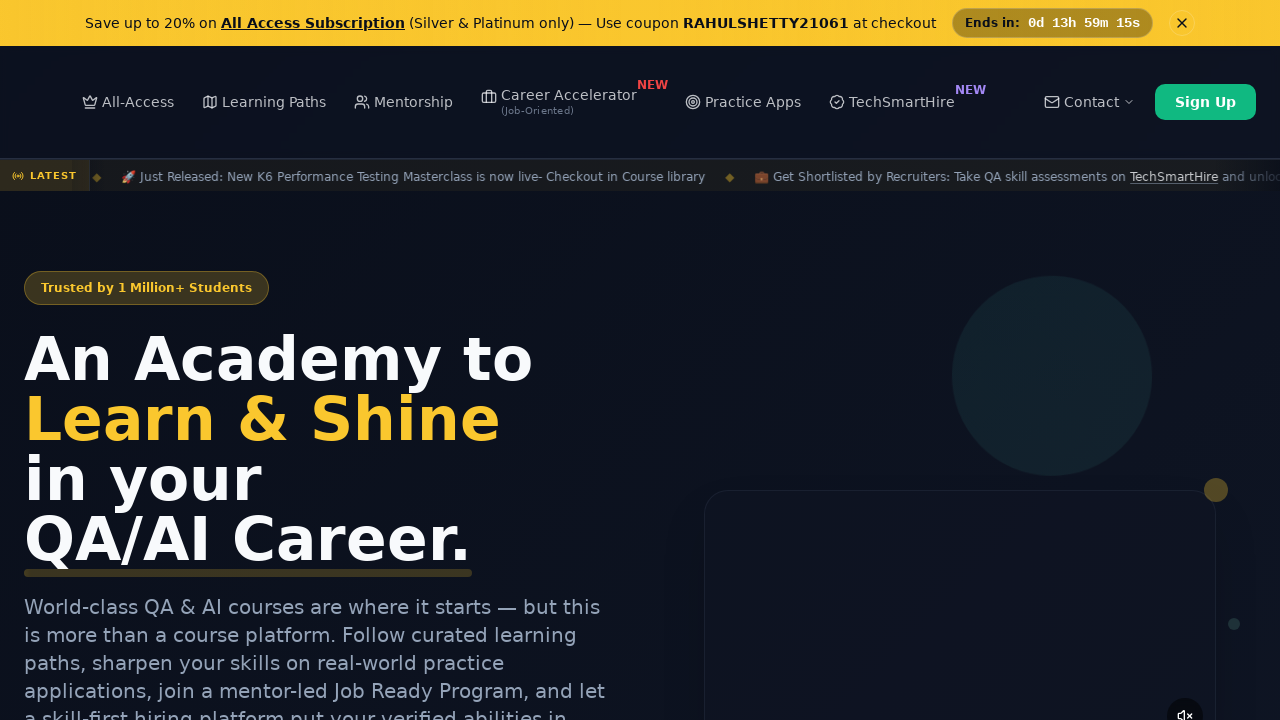

Page DOM content fully loaded
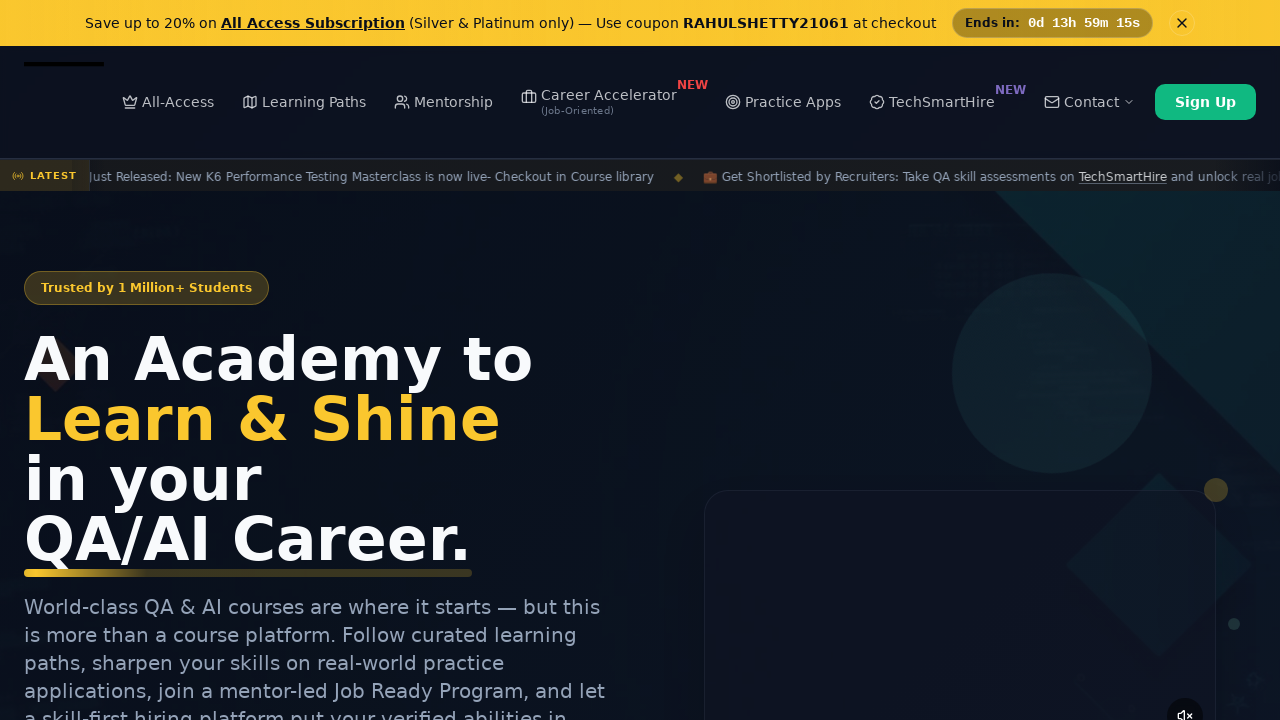

Retrieved page title
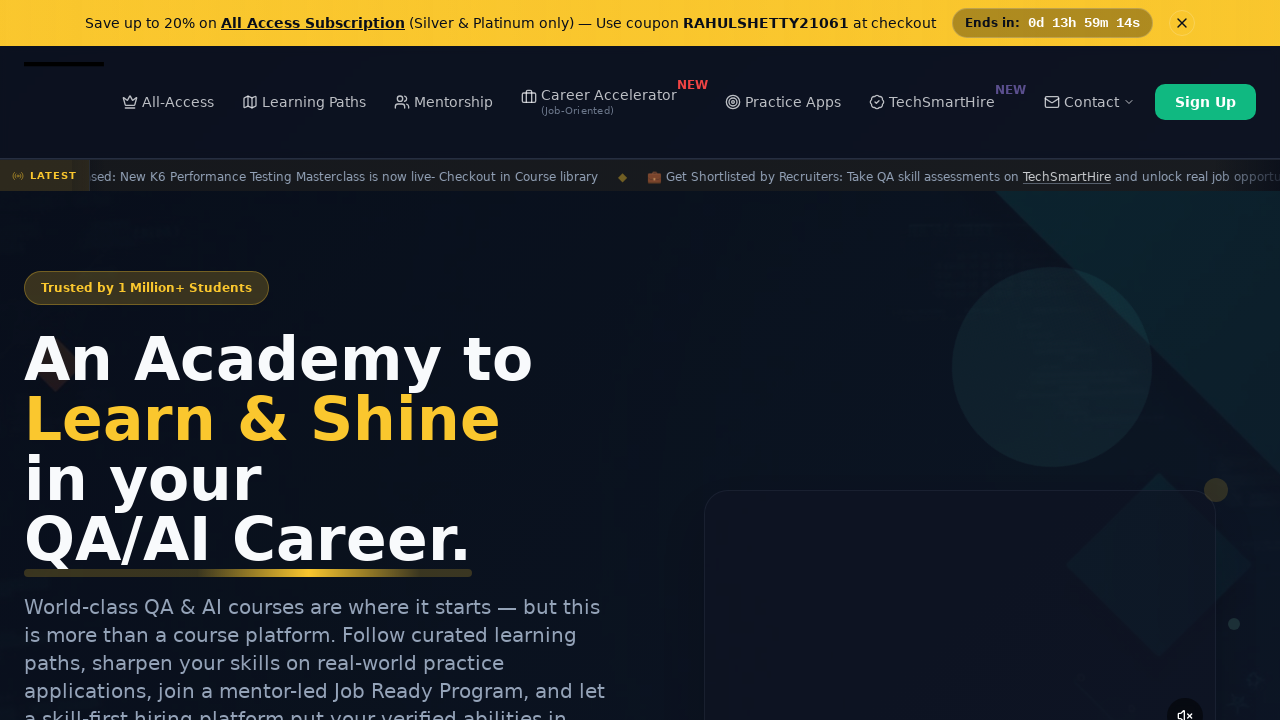

Verified page title is not empty
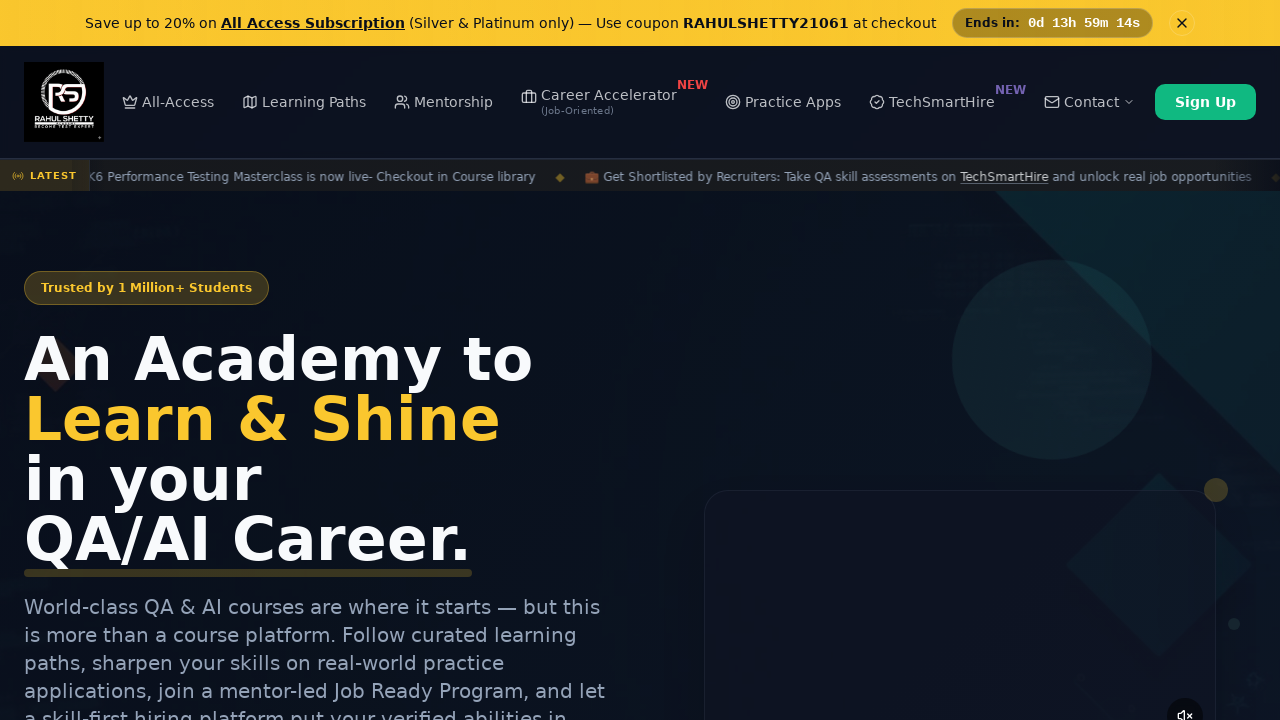

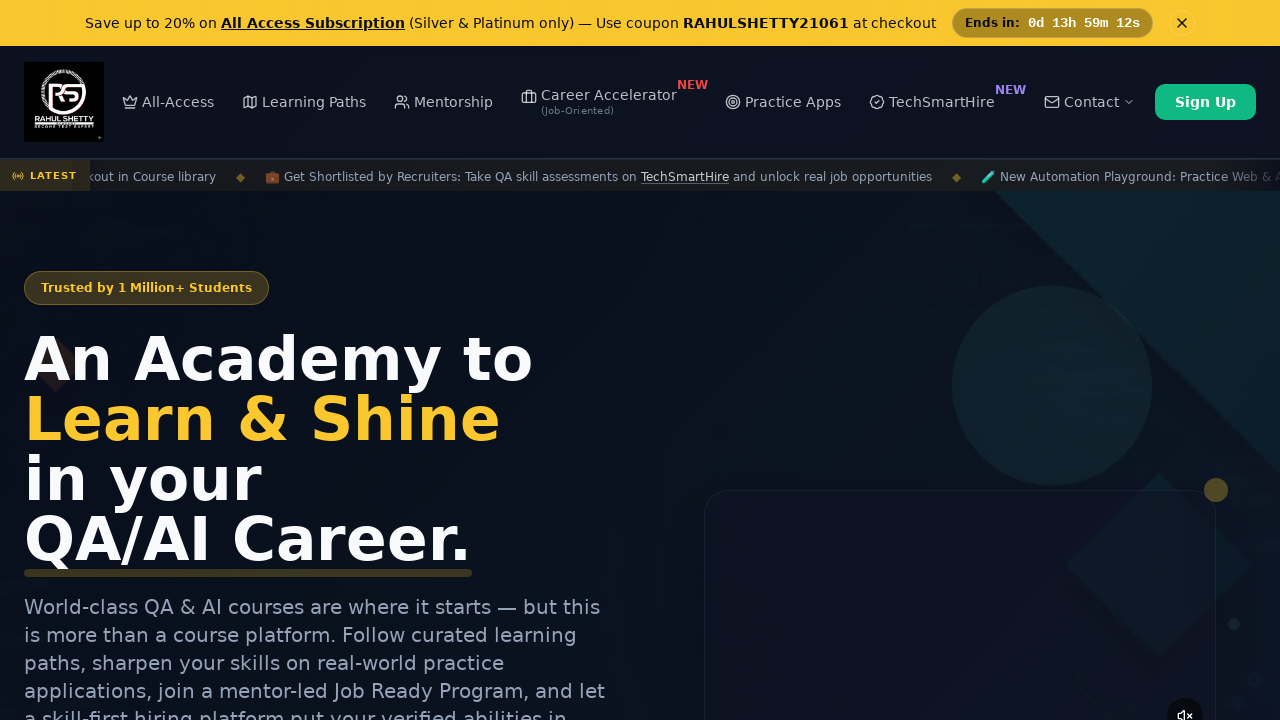